Tests a price range slider by dragging the minimum slider handle to adjust the price range value

Starting URL: https://www.jqueryscript.net/demo/Price-Range-Slider-jQuery-UI/

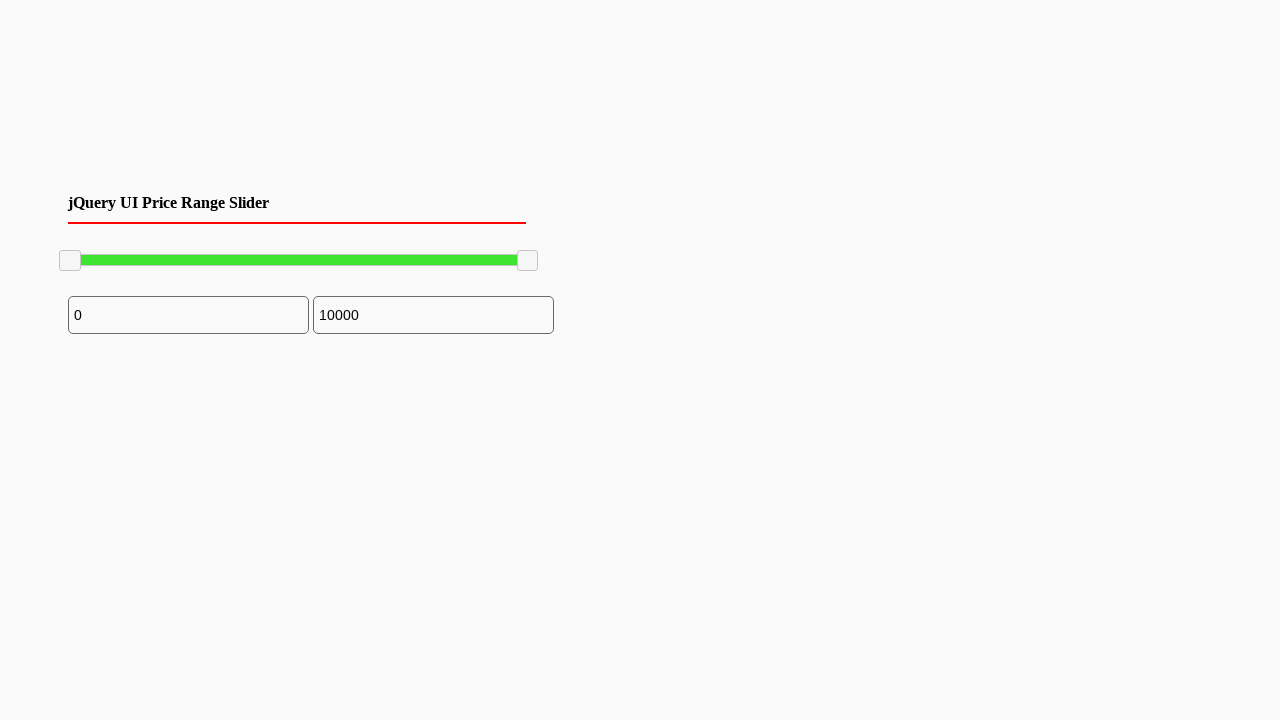

Located the minimum slider handle element
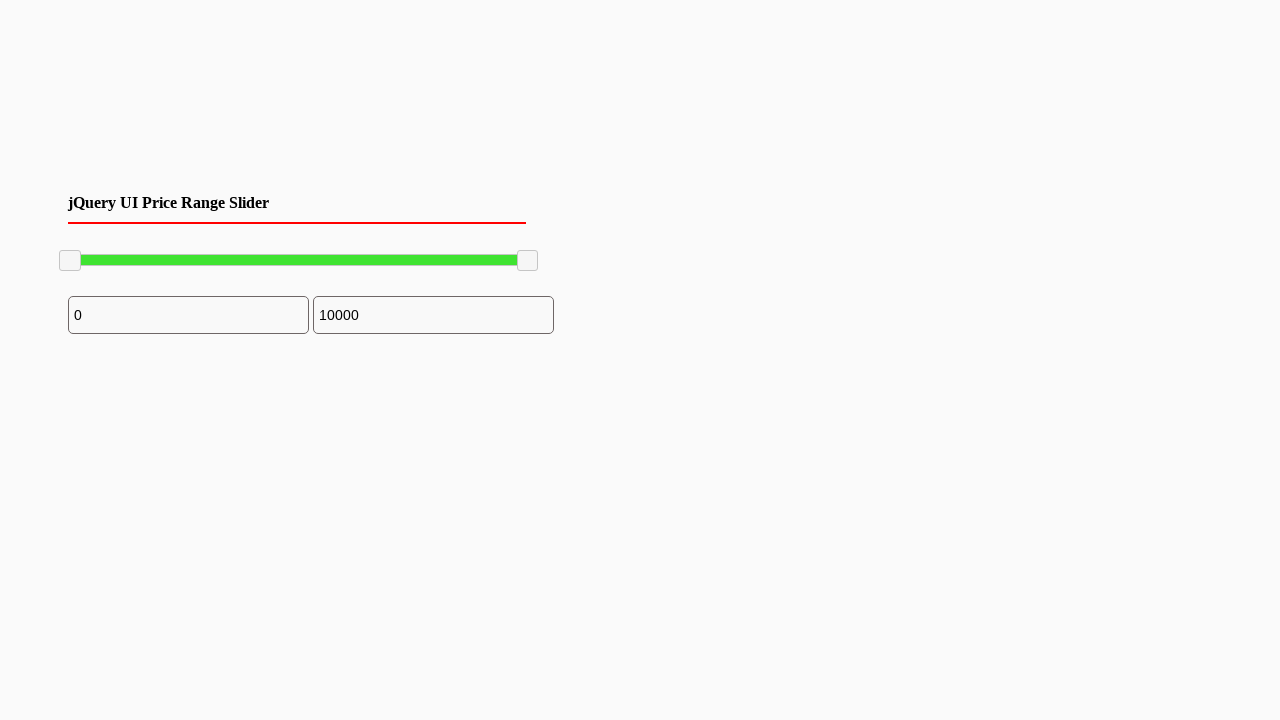

Minimum slider handle is now visible
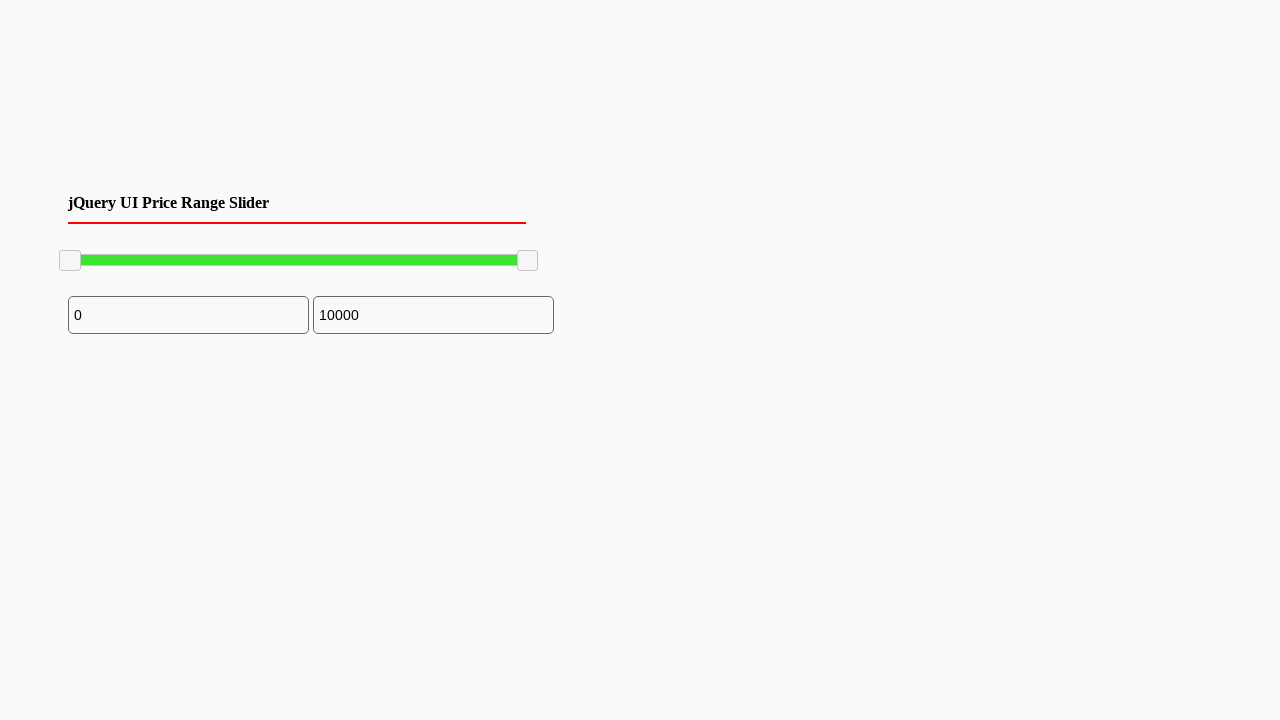

Retrieved bounding box of minimum slider handle
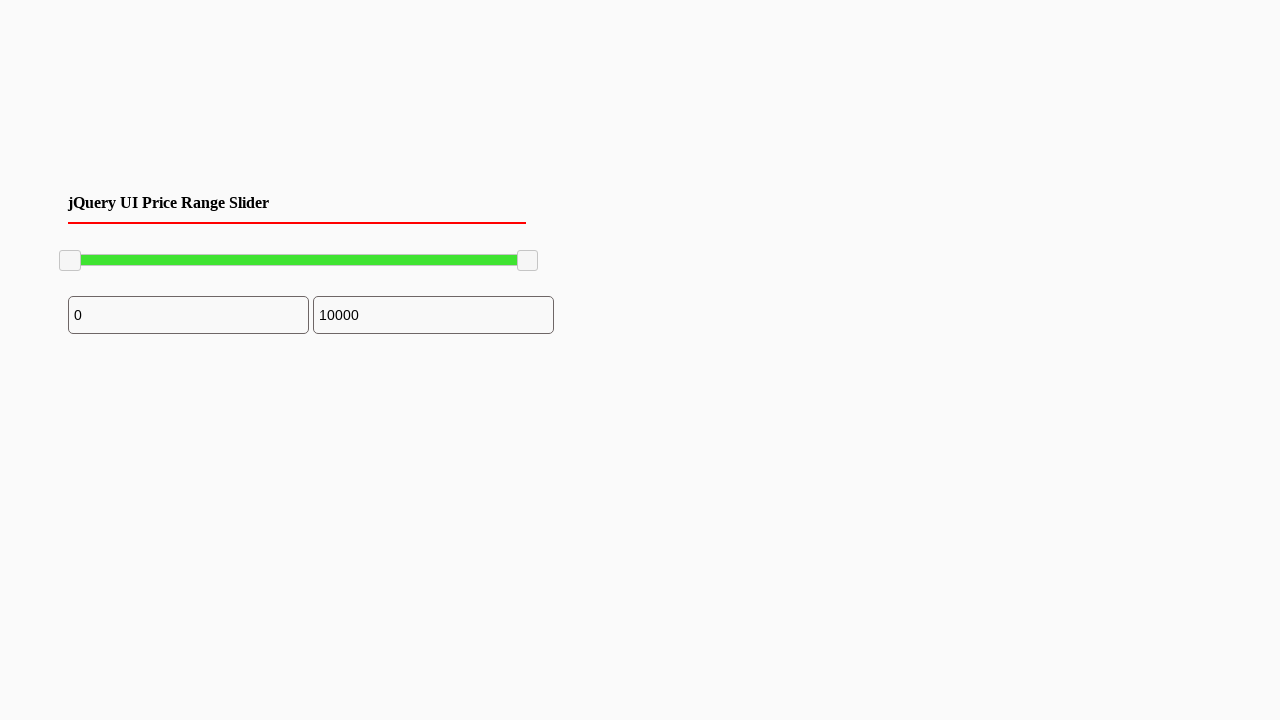

Moved mouse to center of minimum slider handle at (70, 261)
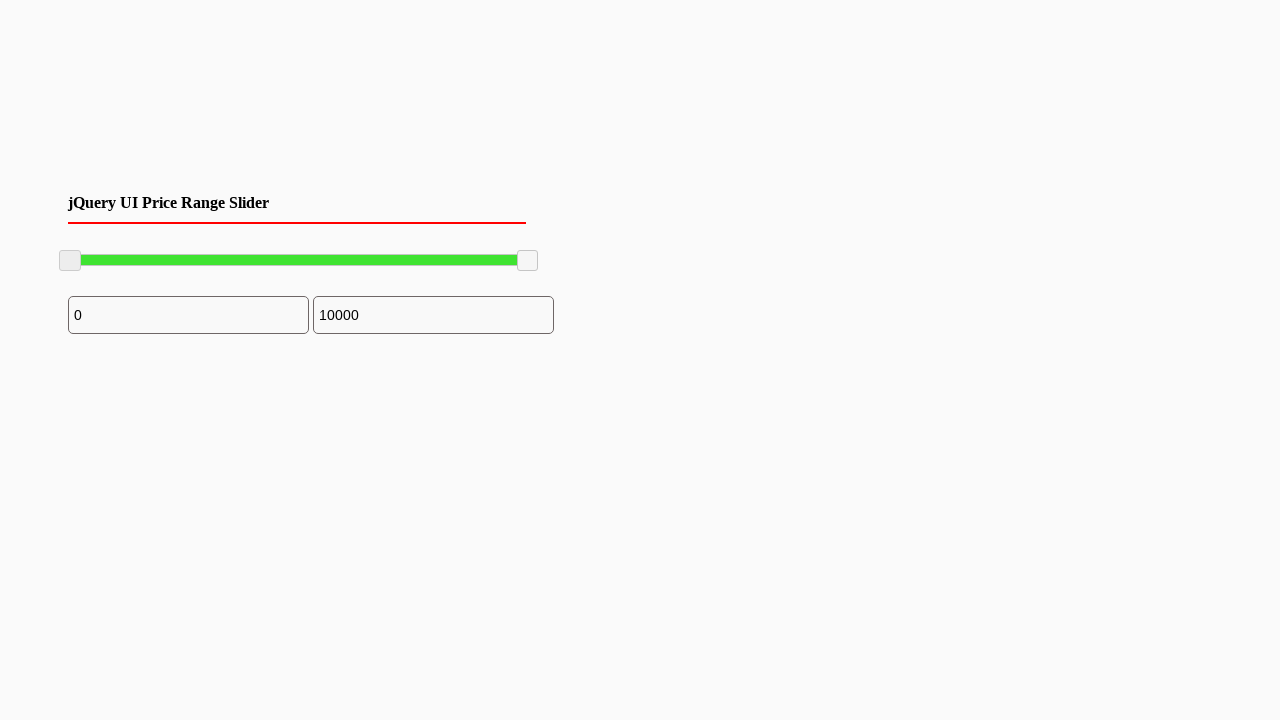

Pressed mouse button down on slider handle at (70, 261)
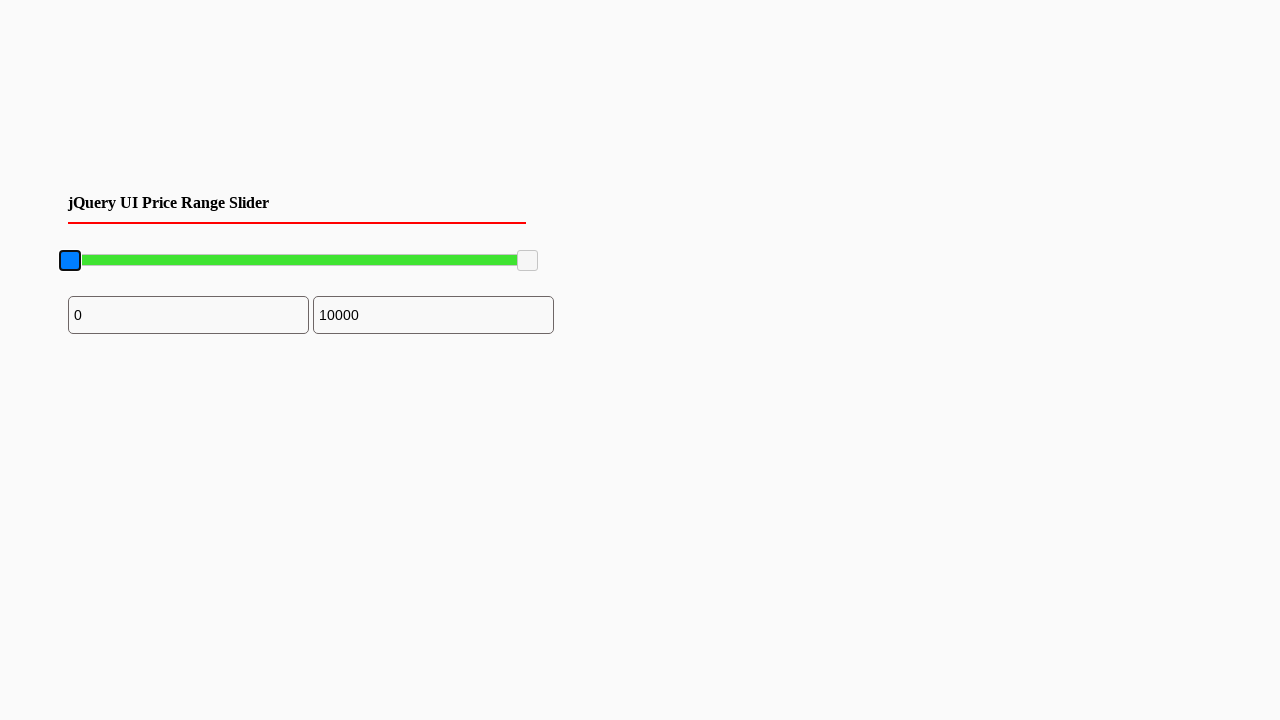

Dragged minimum slider handle 100 pixels to the right at (170, 261)
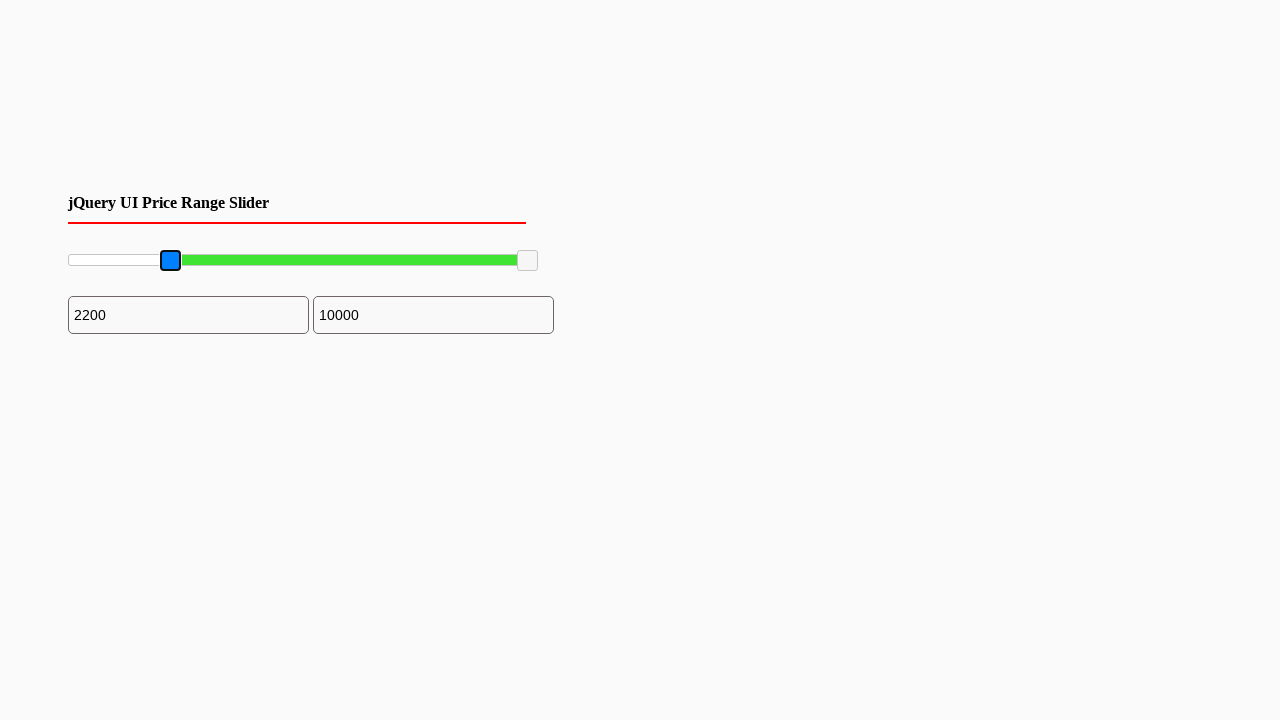

Released mouse button to complete slider drag operation at (170, 261)
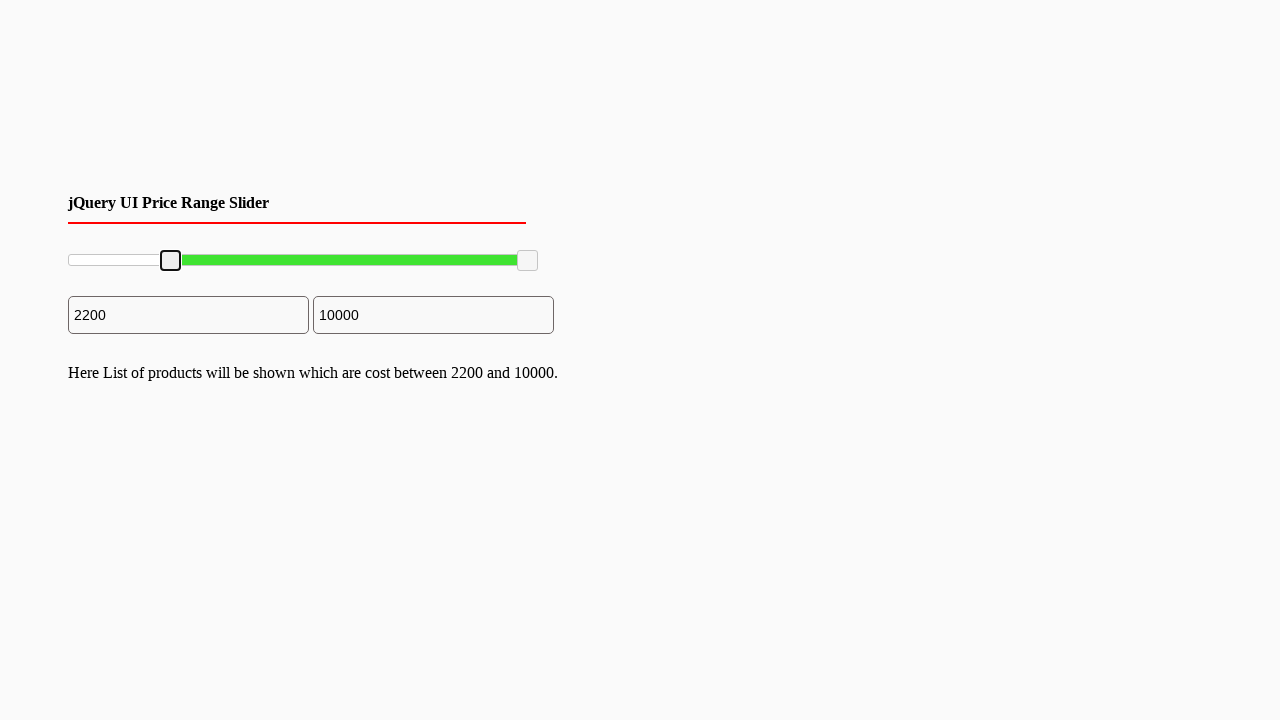

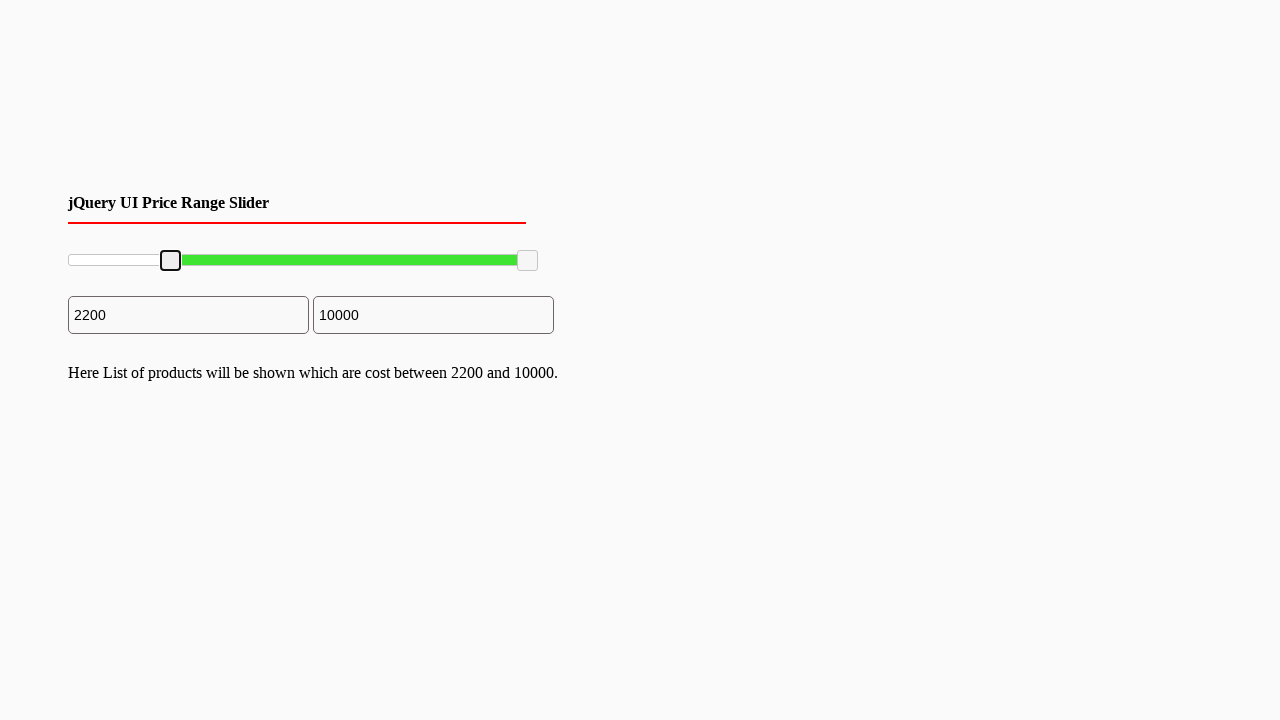